Tests dropdown selection by choosing USD currency from a static dropdown

Starting URL: https://rahulshettyacademy.com/dropdownsPractise/

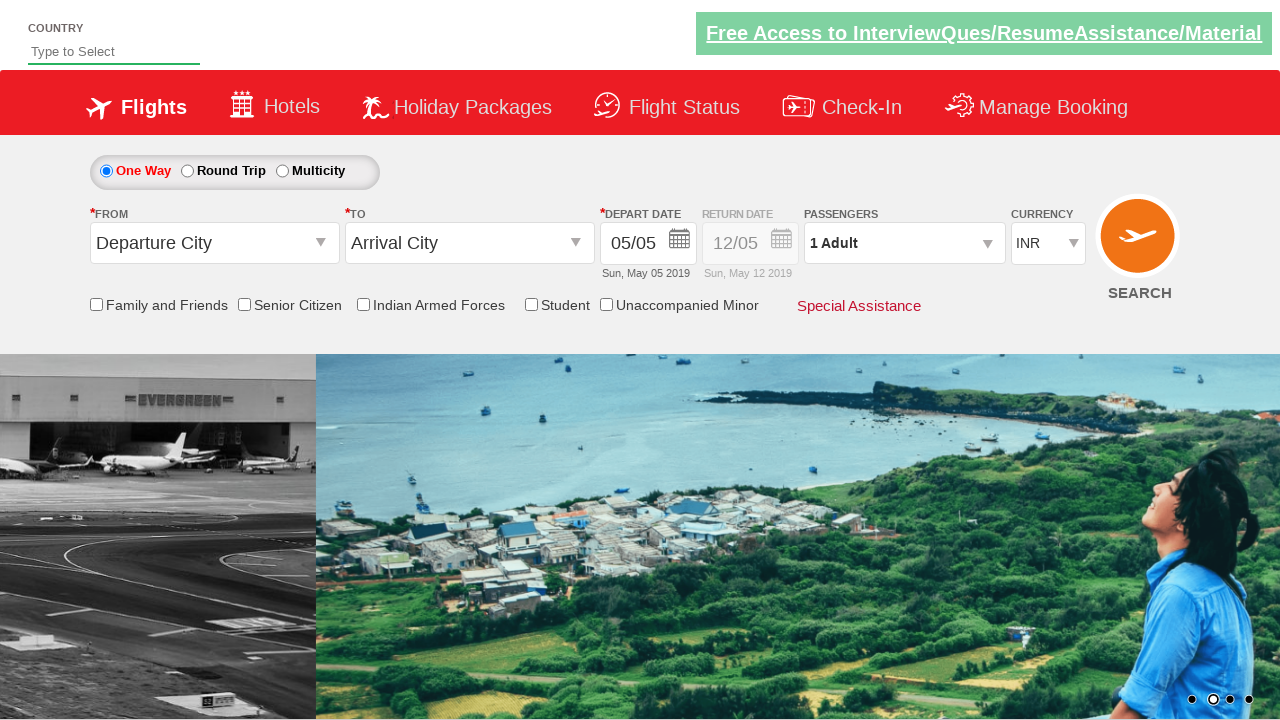

Navigated to currency dropdown practice page
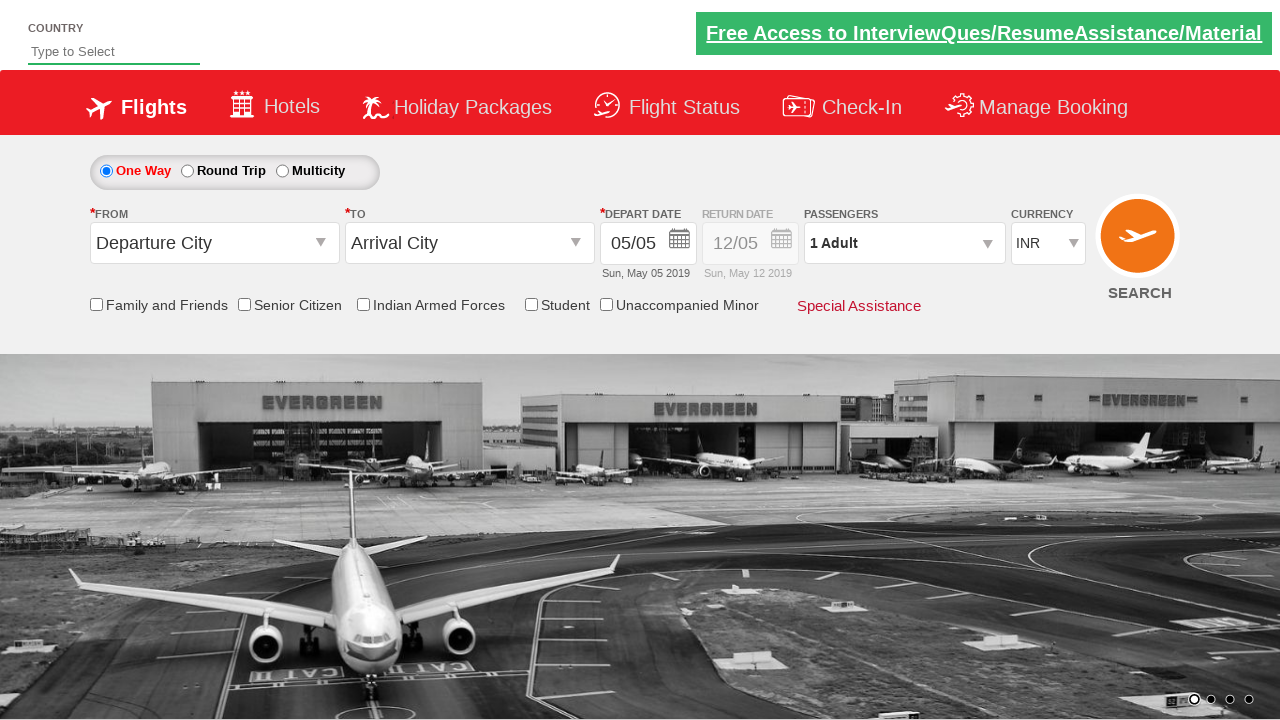

Selected USD currency from dropdown by index 3 on #ctl00_mainContent_DropDownListCurrency
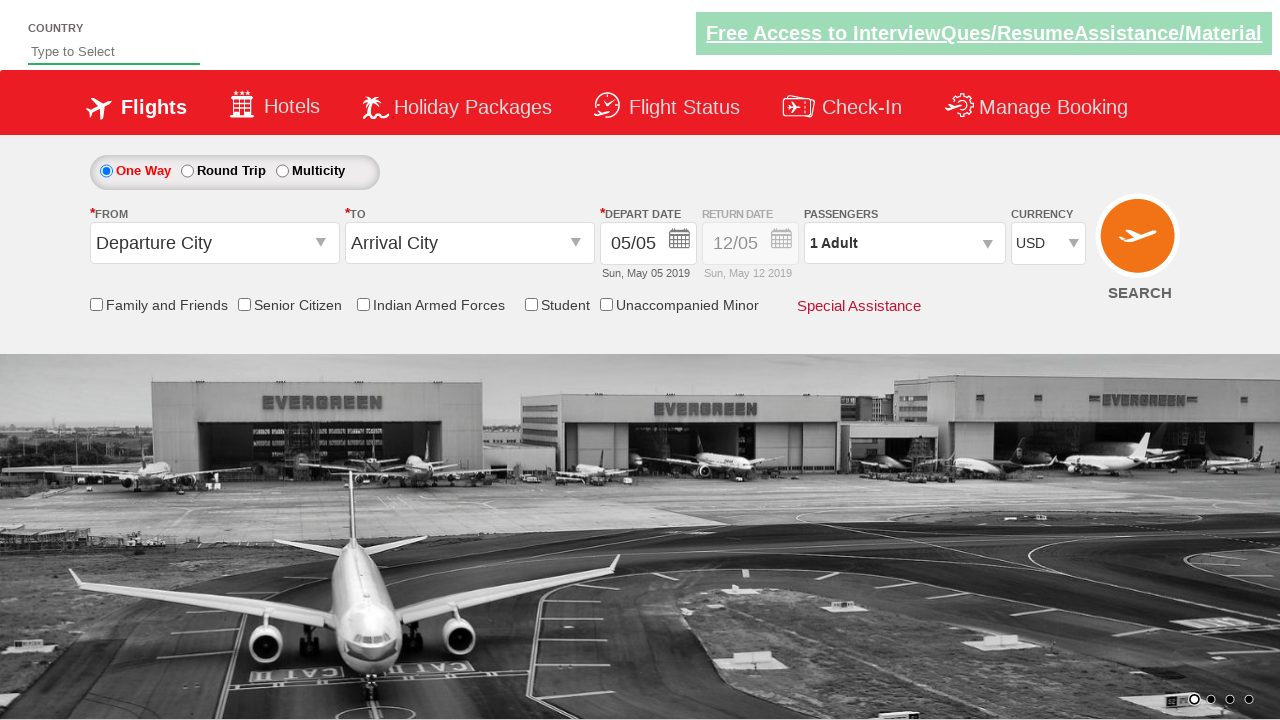

Retrieved selected dropdown value
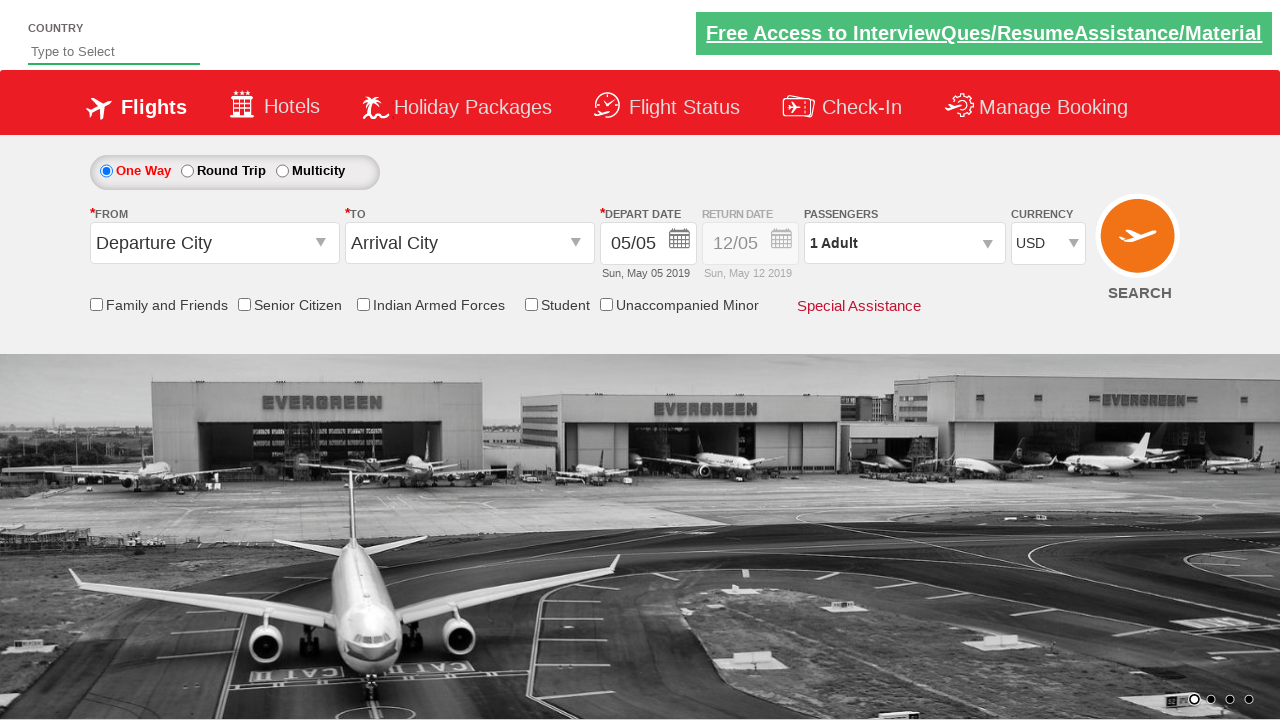

Retrieved selected dropdown option text
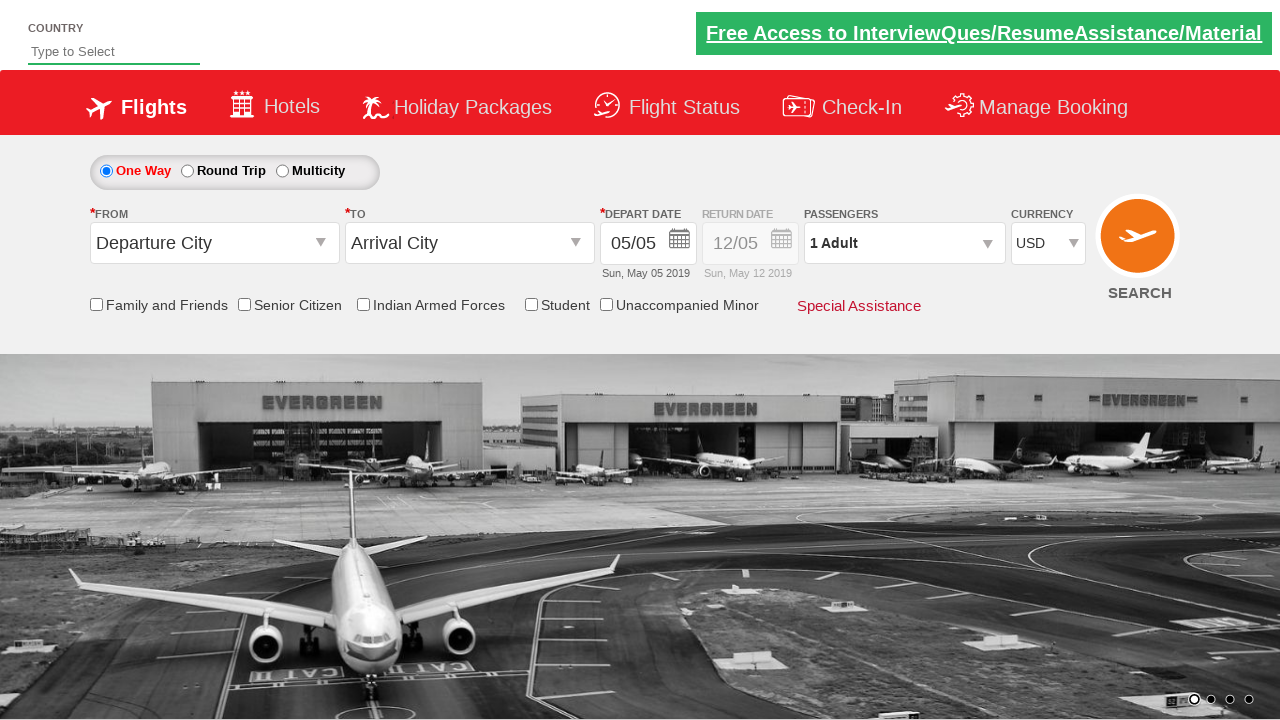

Verified USD is selected in the dropdown
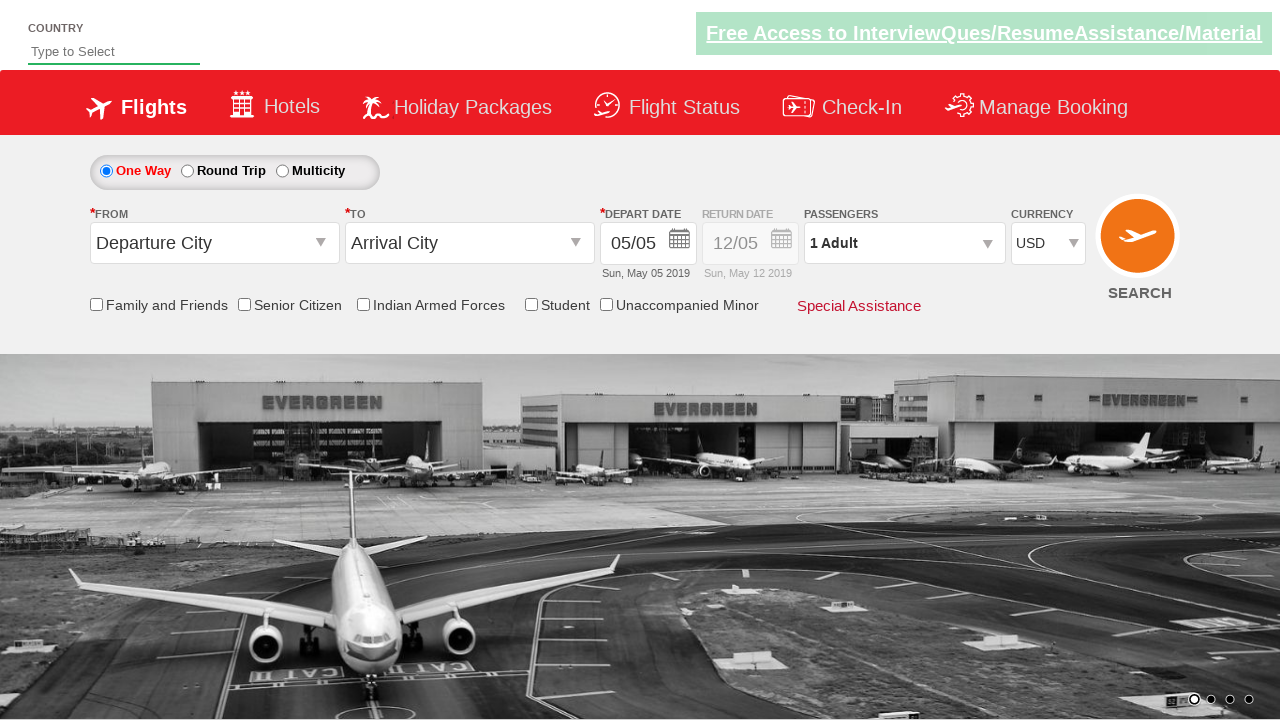

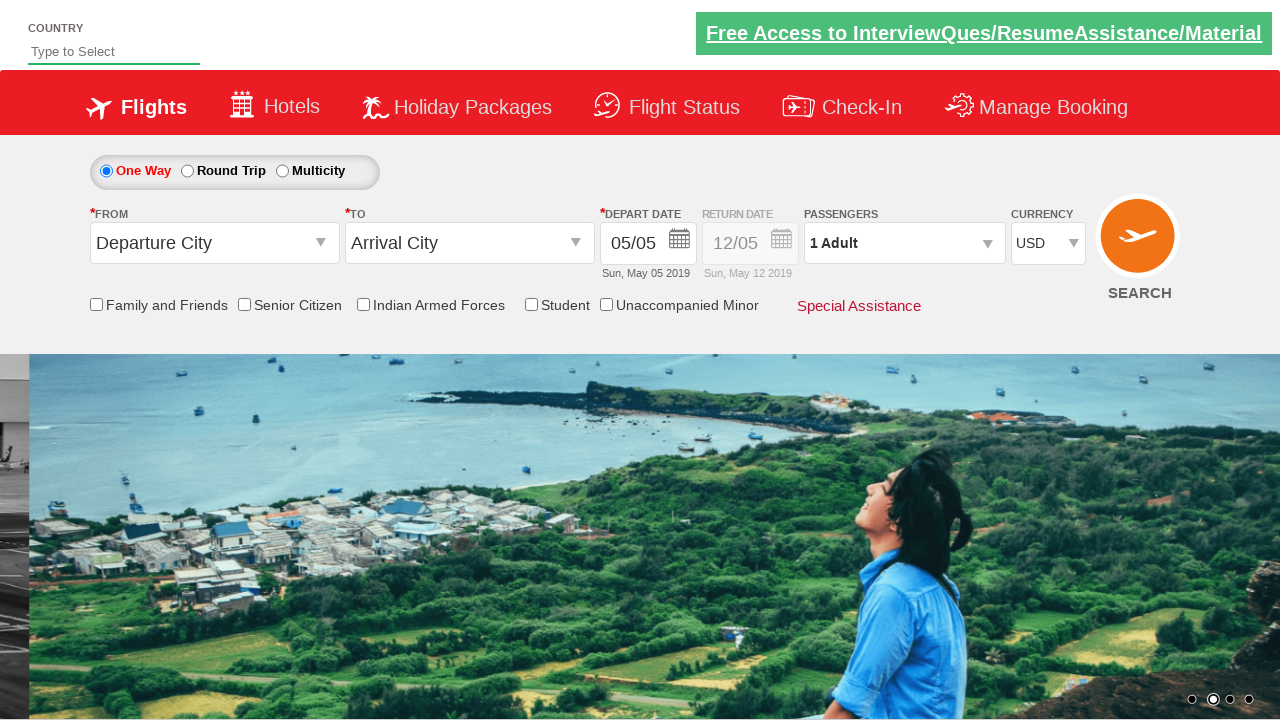